Tests login and logout functionality on a demo site by entering credentials, verifying successful login, and then logging out

Starting URL: https://the-internet.herokuapp.com/login

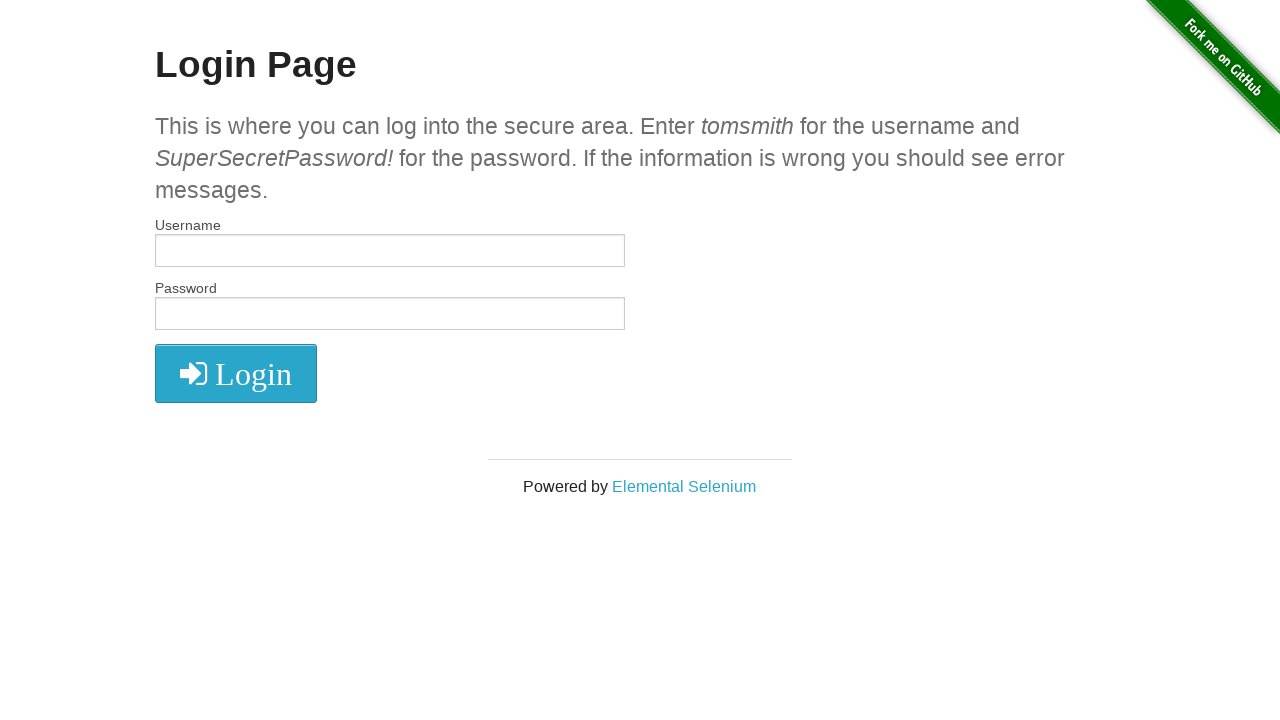

Filled username field with 'tomsmith' on #username
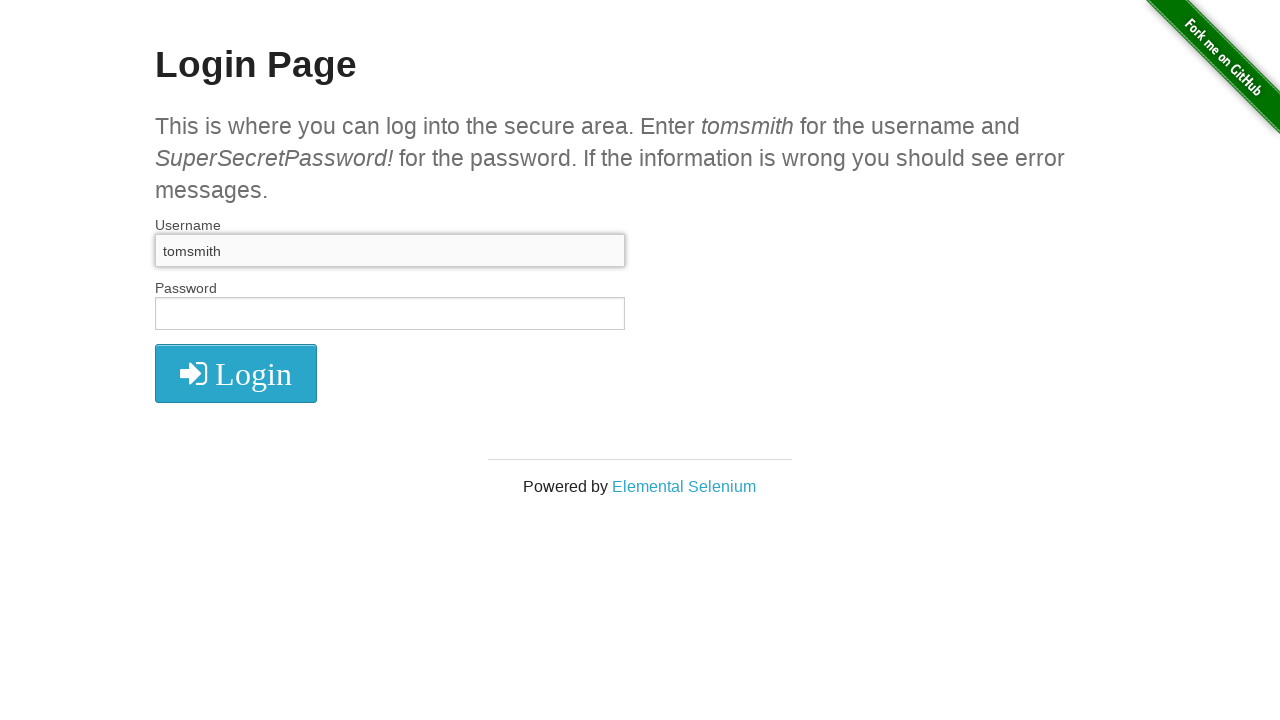

Filled password field with 'SuperSecretPassword!' on #password
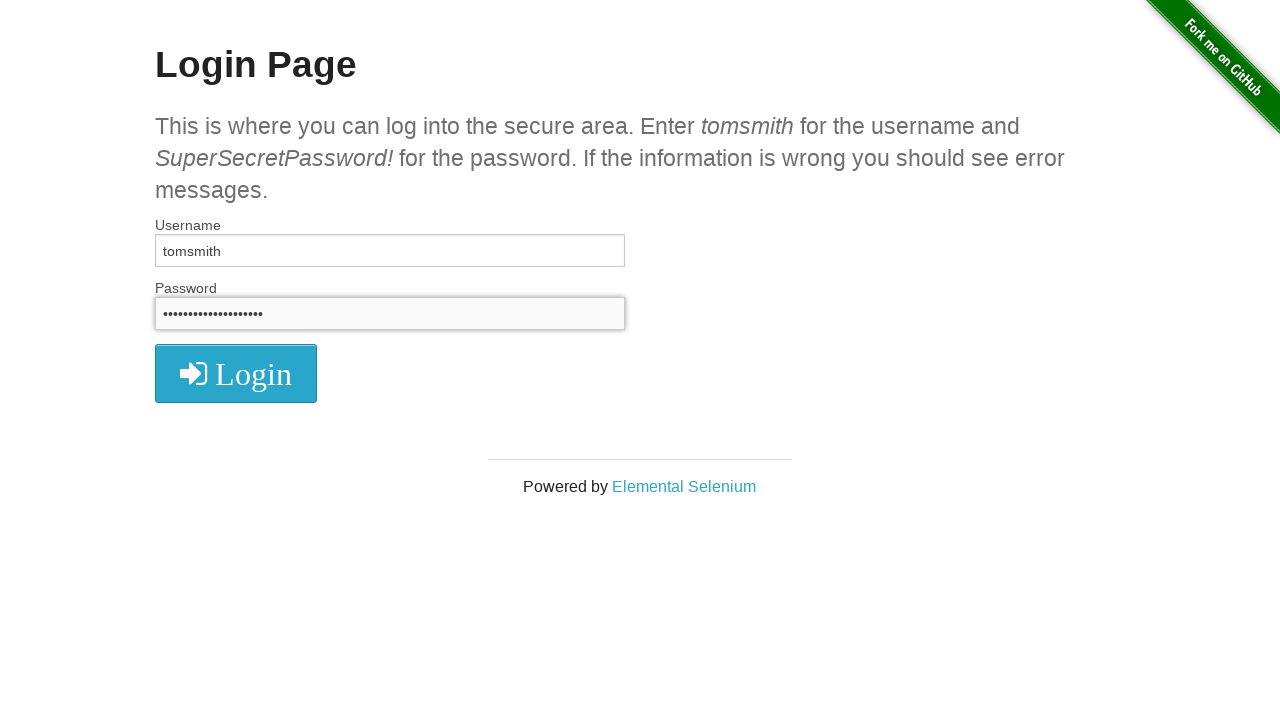

Clicked login button to submit credentials at (236, 373) on button[type='submit']
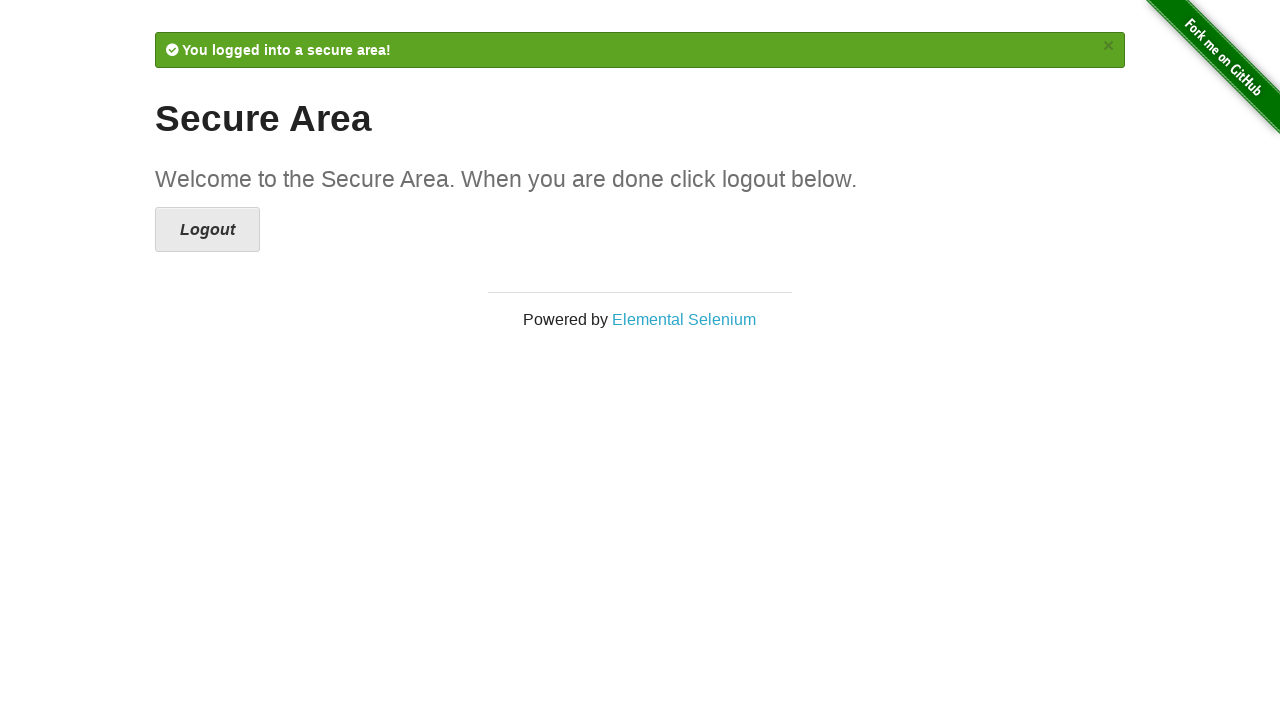

Successfully navigated to secure page after login
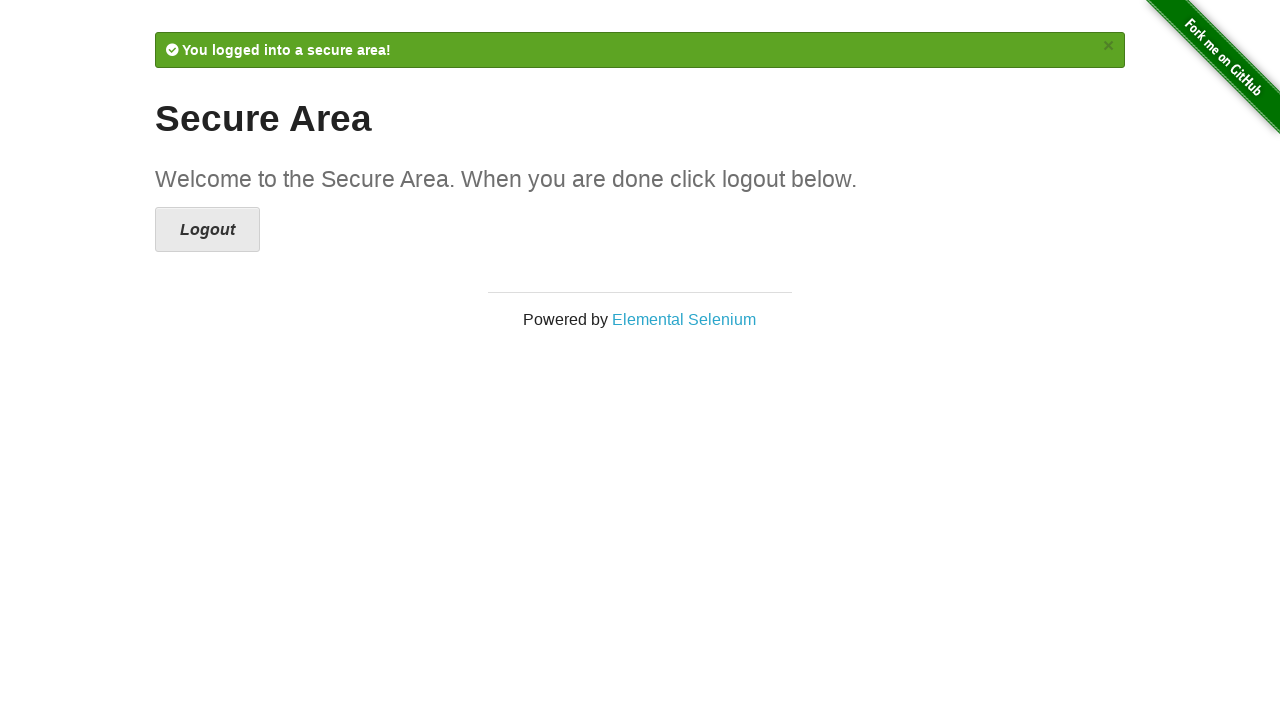

Flash message appeared on secure page confirming successful login
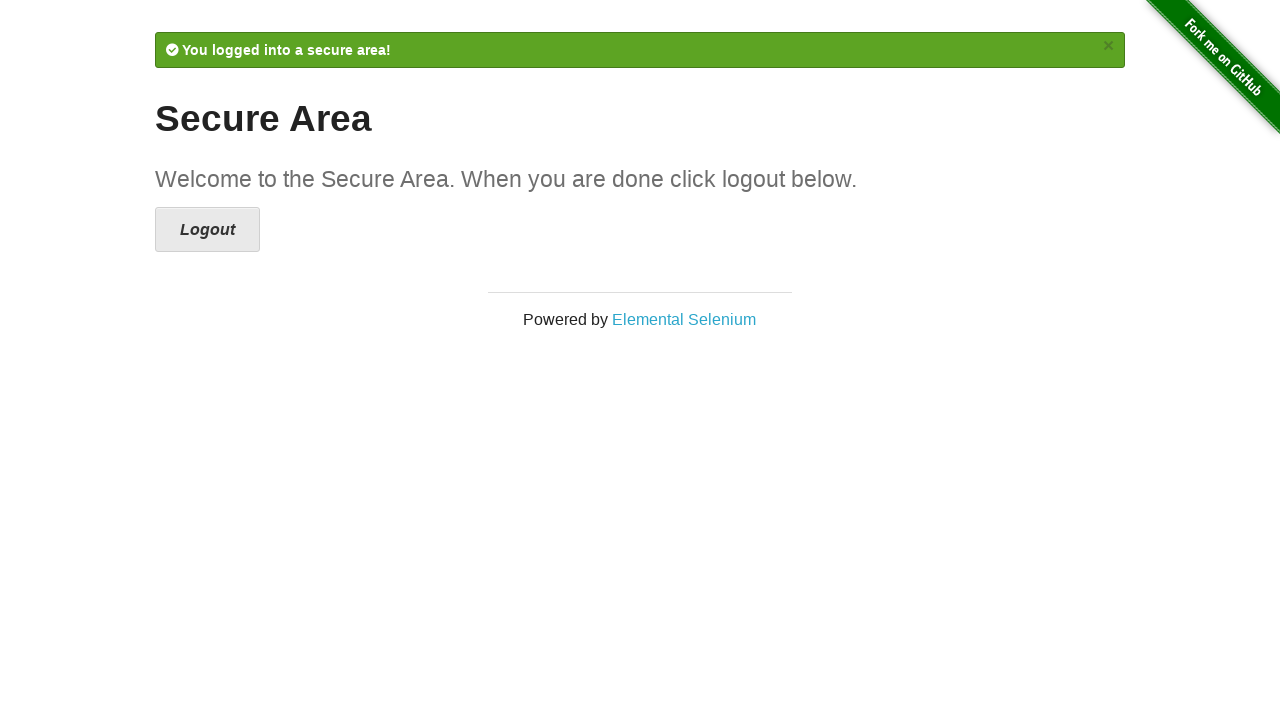

Clicked logout link to log out at (208, 230) on a[href*='logout']
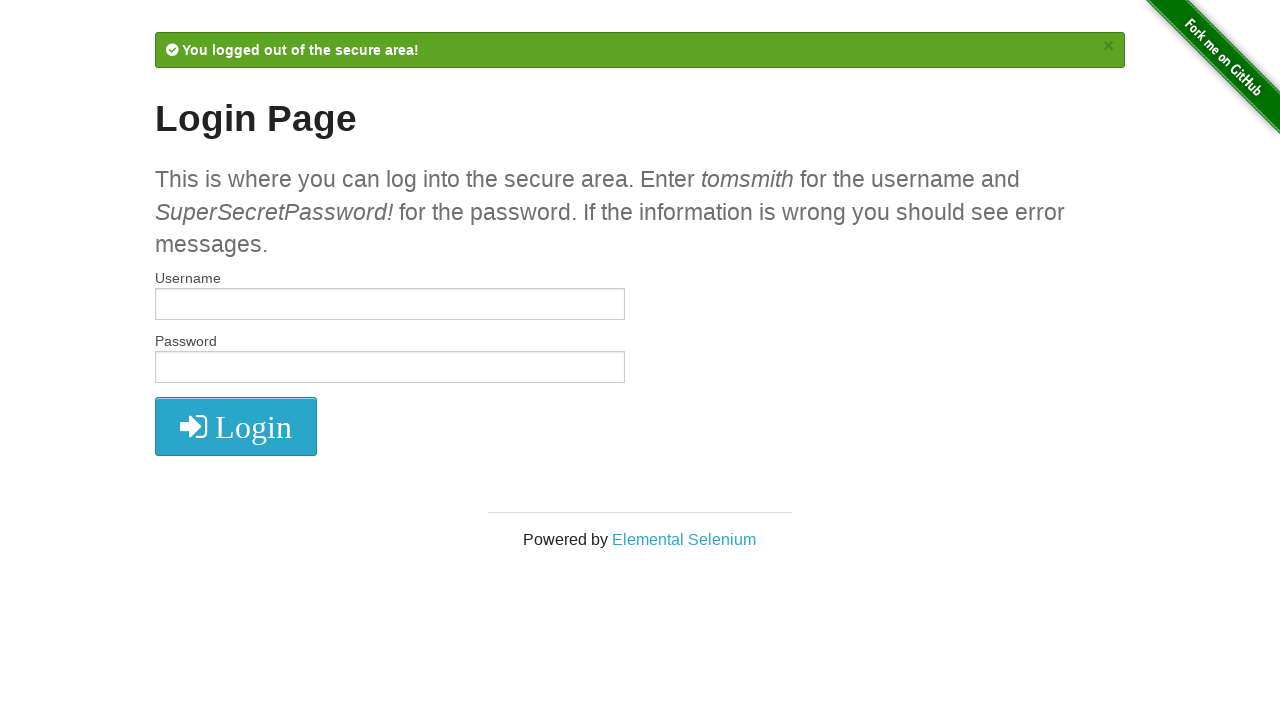

Successfully logged out and returned to login page
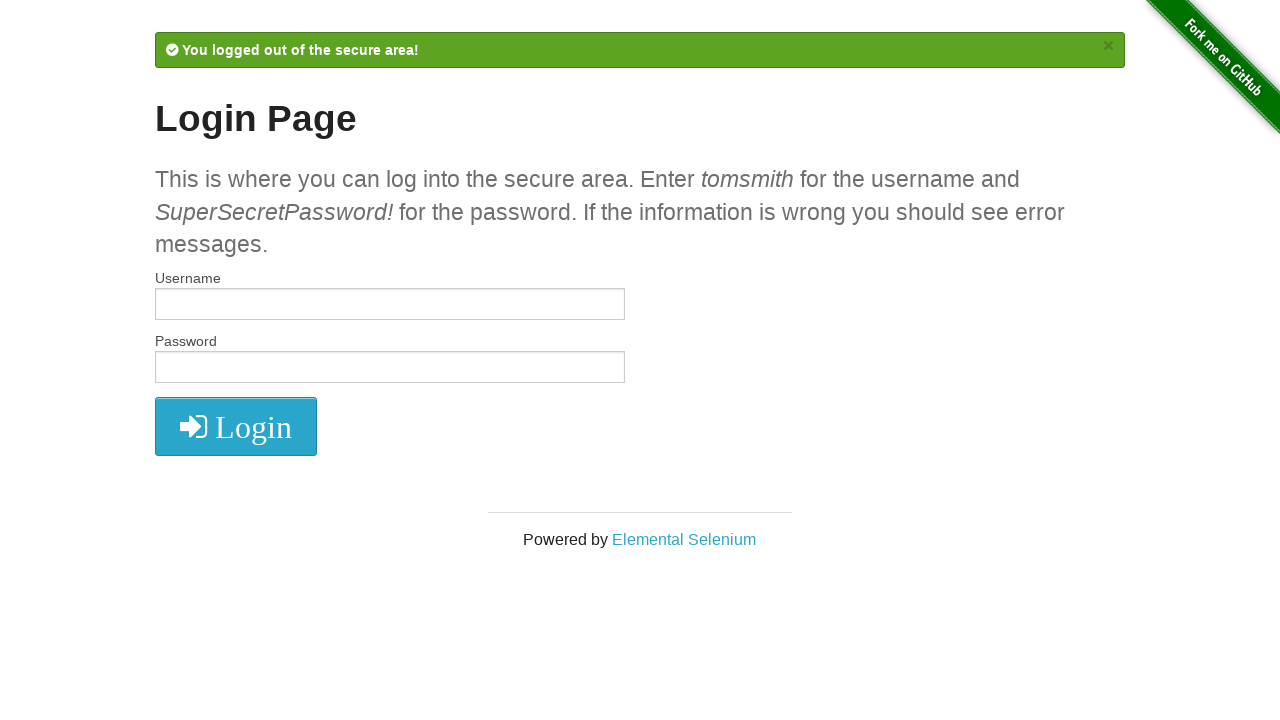

Flash message appeared on login page confirming successful logout
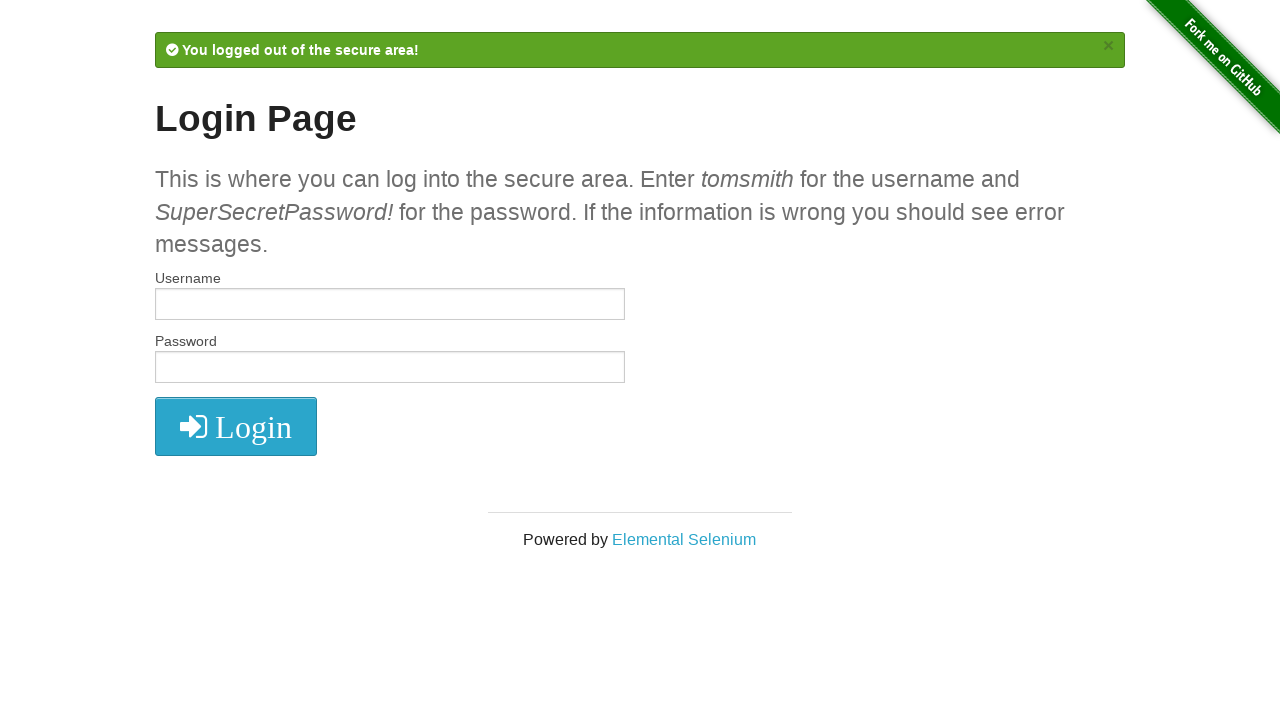

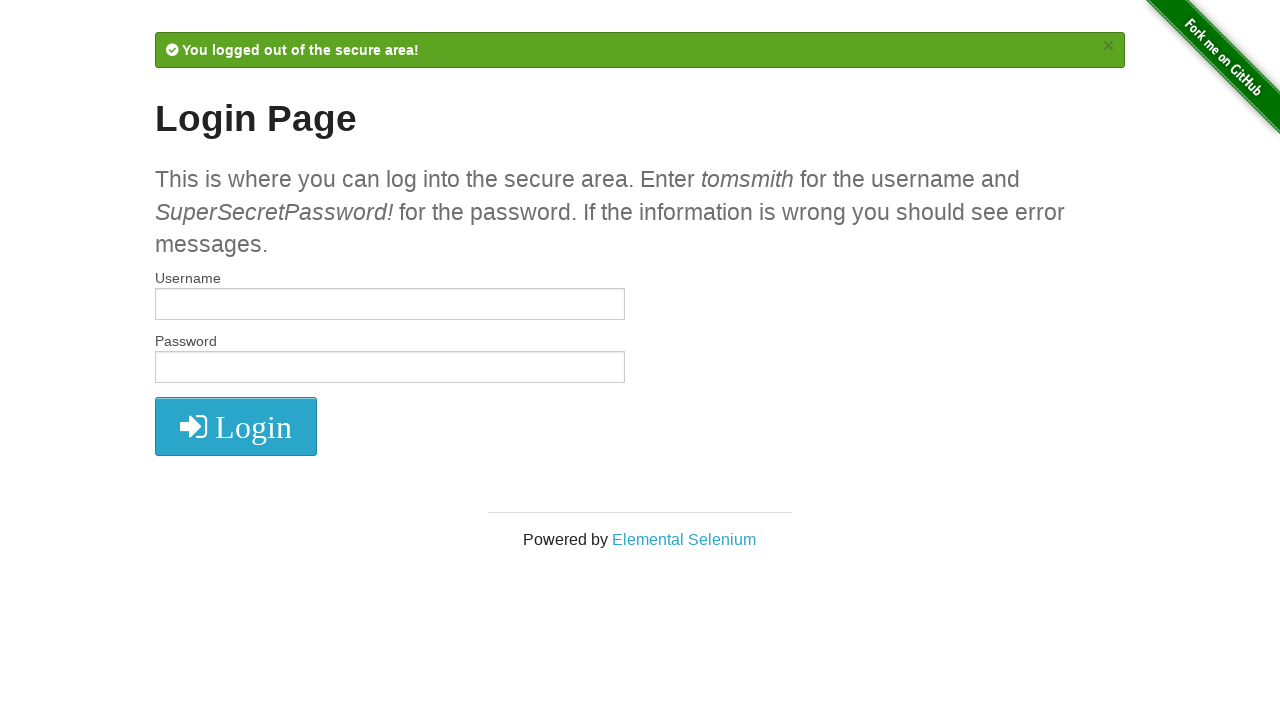